Tests opening a new tab, switching between tabs, navigating in the new tab, and then closing both tabs

Starting URL: https://rahulshettyacademy.com/AutomationPractice/

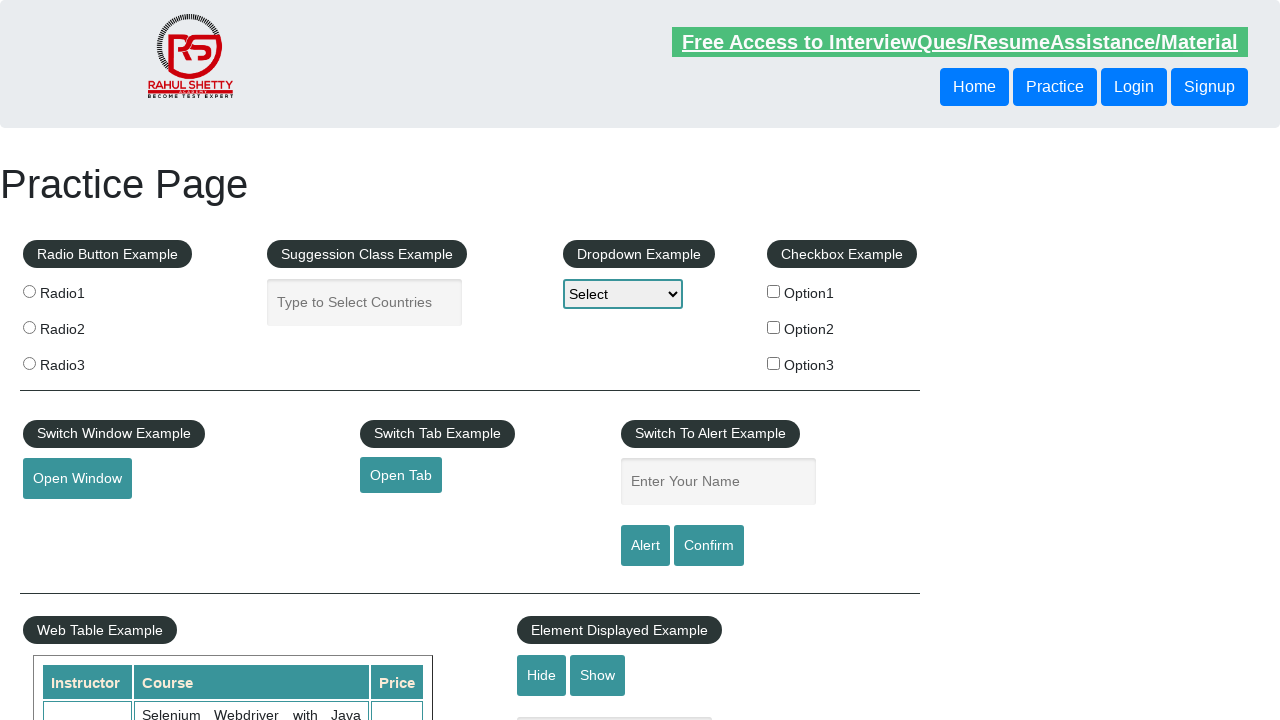

Clicked 'Open Tab' link to open a new tab at (401, 475) on a#opentab
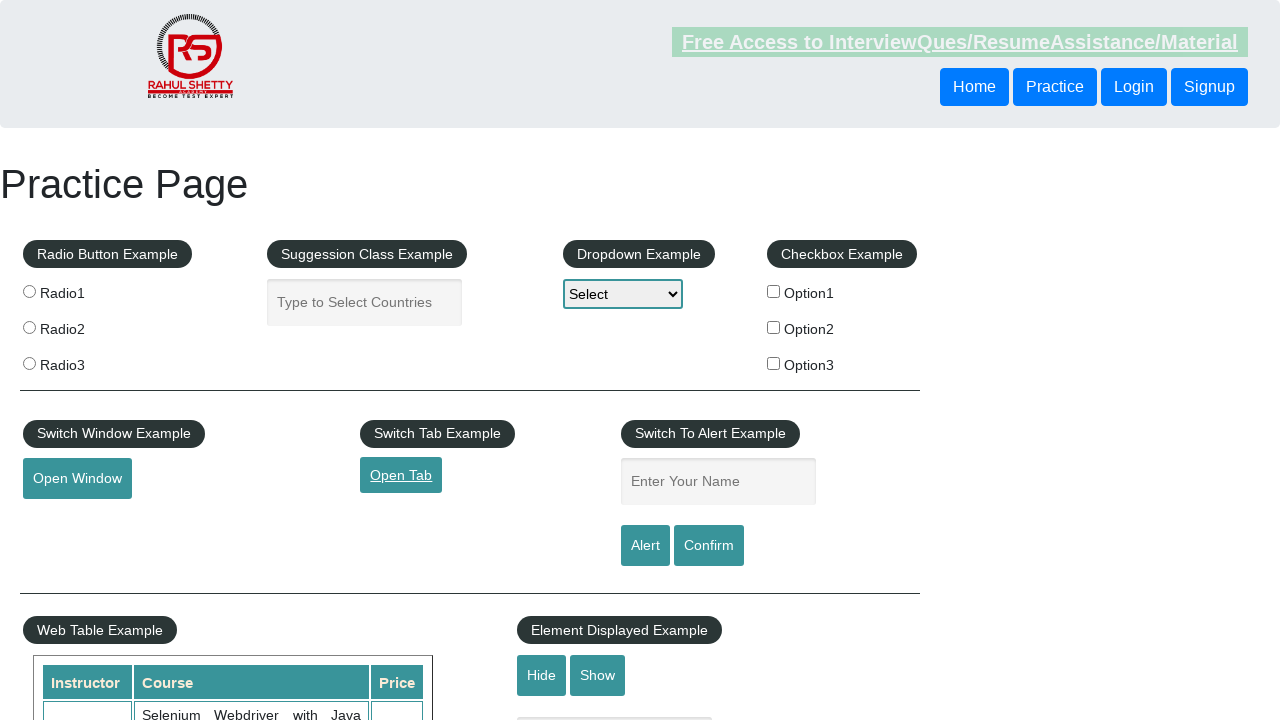

New tab opened and captured
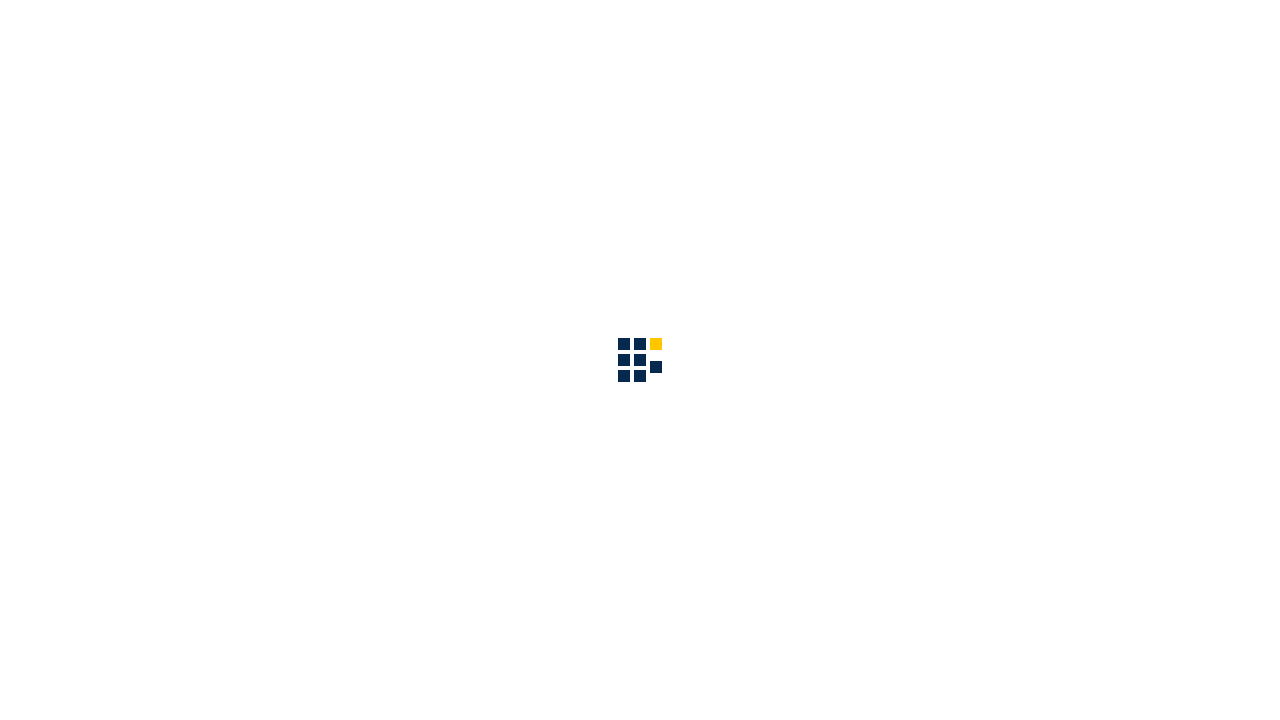

New tab page loaded completely
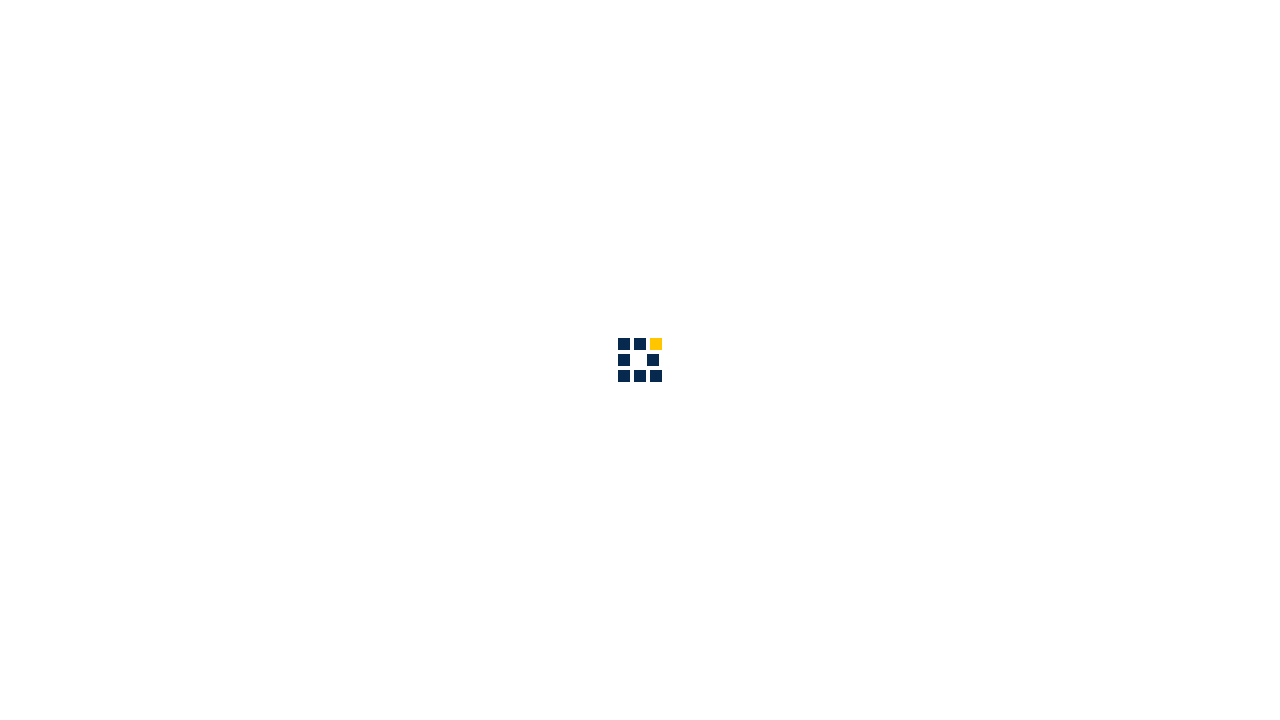

Clicked second navigation link in new tab at (663, 36) on //*[@id="navbarSupportedContent"]/ul/li[2]/a
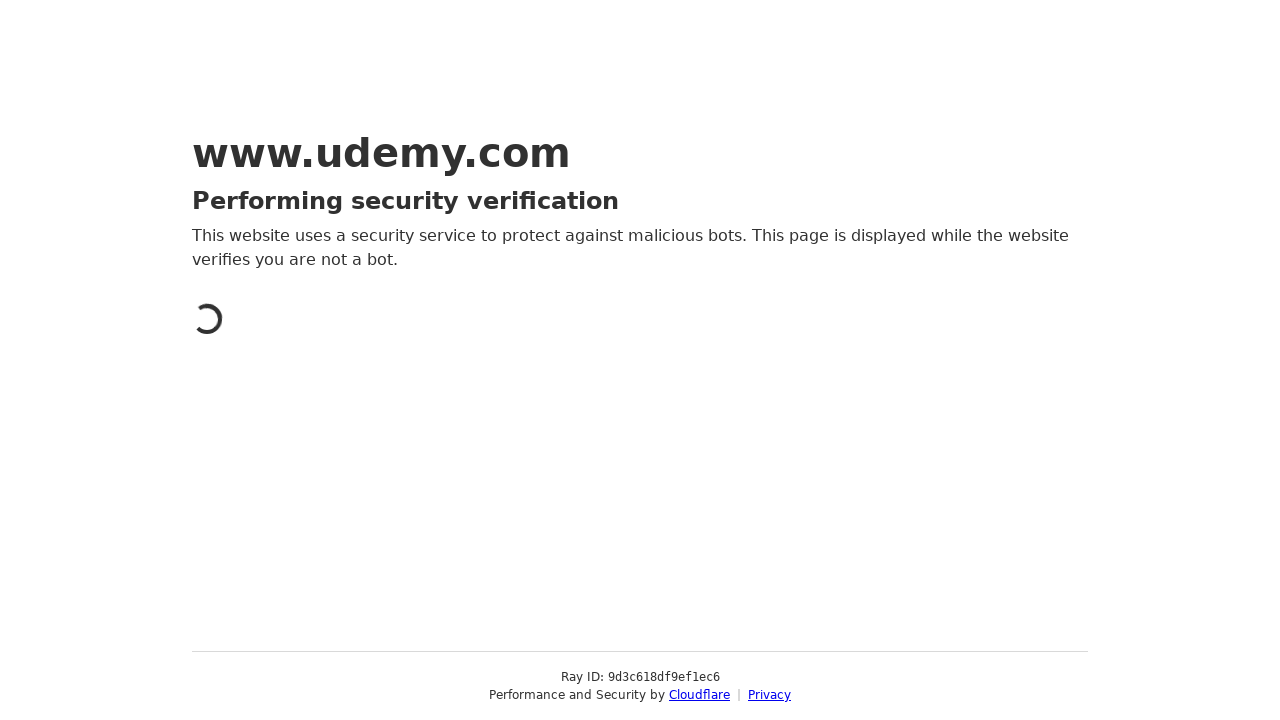

Closed new tab, original page remains open
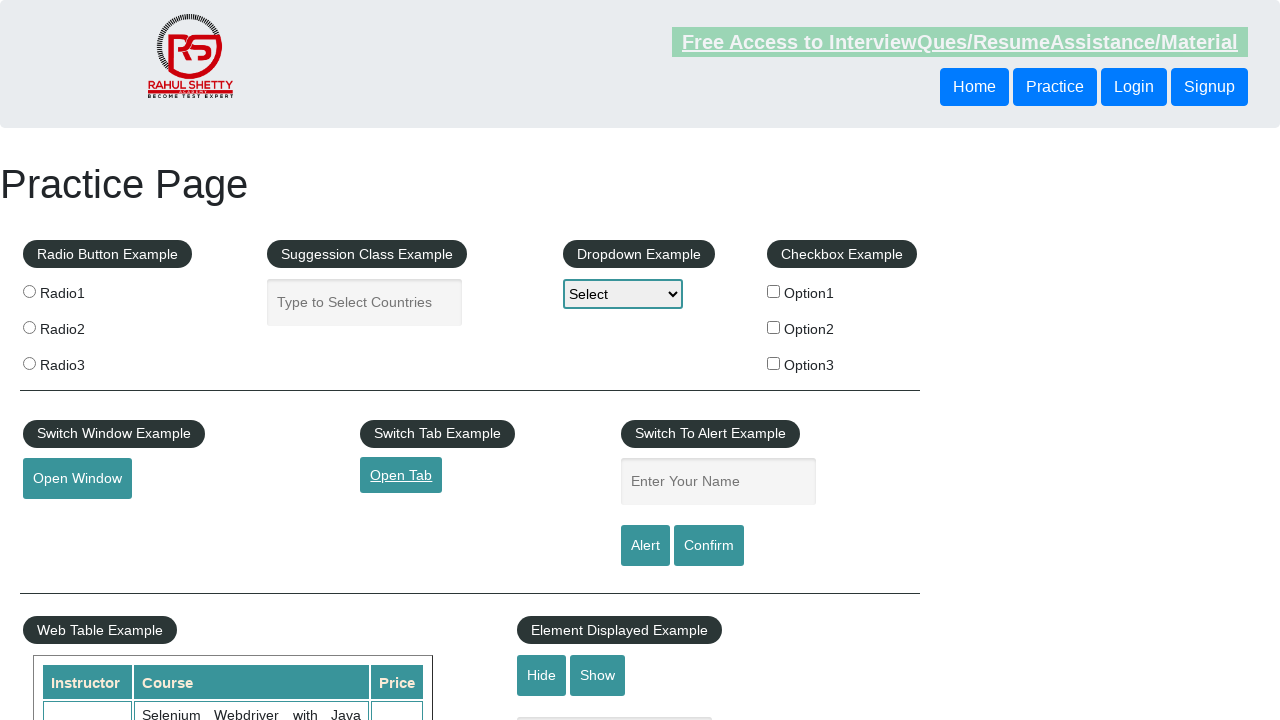

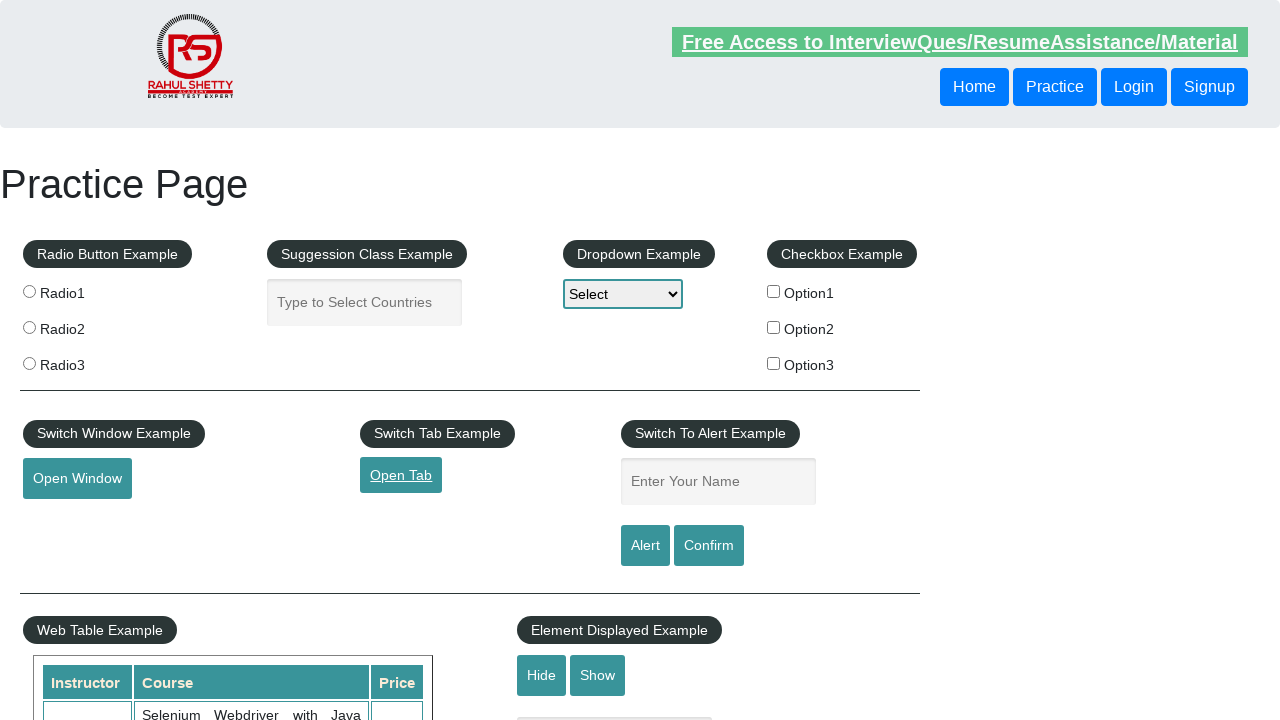